Tests clicking a button with a dynamic ID that reveals a hidden element on the automation sandbox page

Starting URL: https://thefreerangetester.github.io/sandbox-automation-testing/

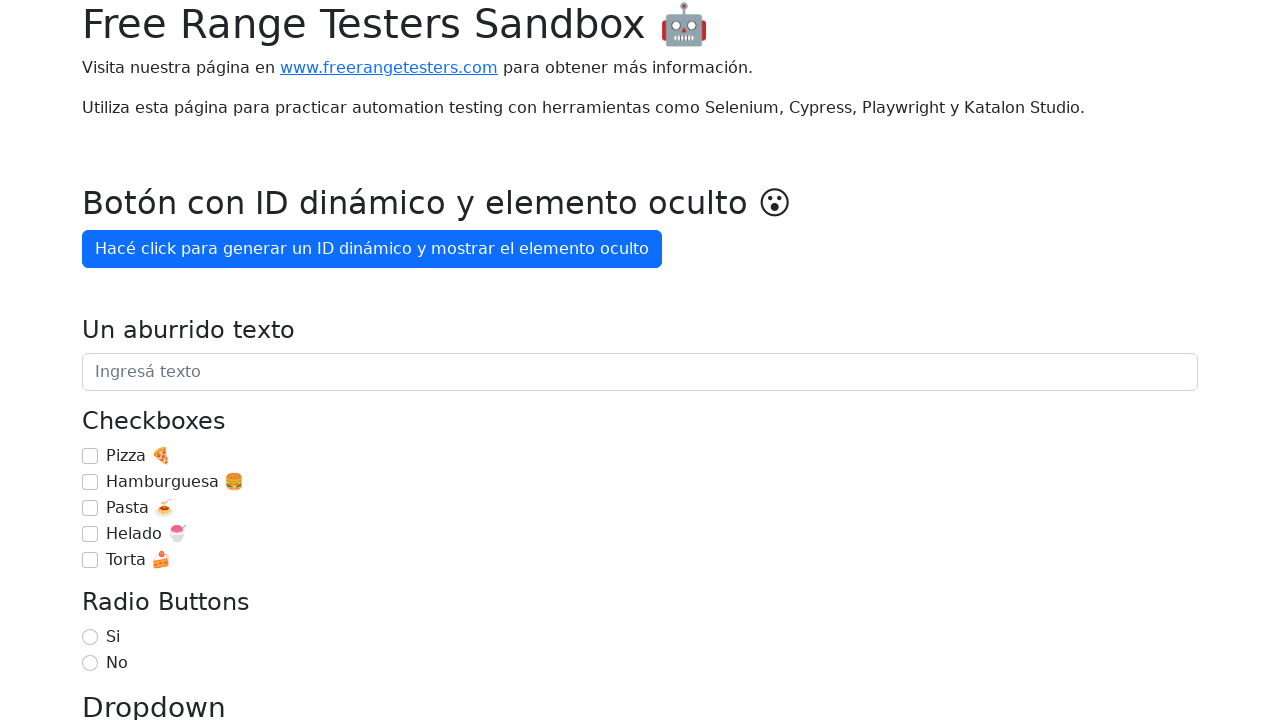

Clicked button with dynamic ID to reveal hidden element at (372, 249) on internal:role=button[name="Hacé click para generar un ID dinámico y mostrar el e
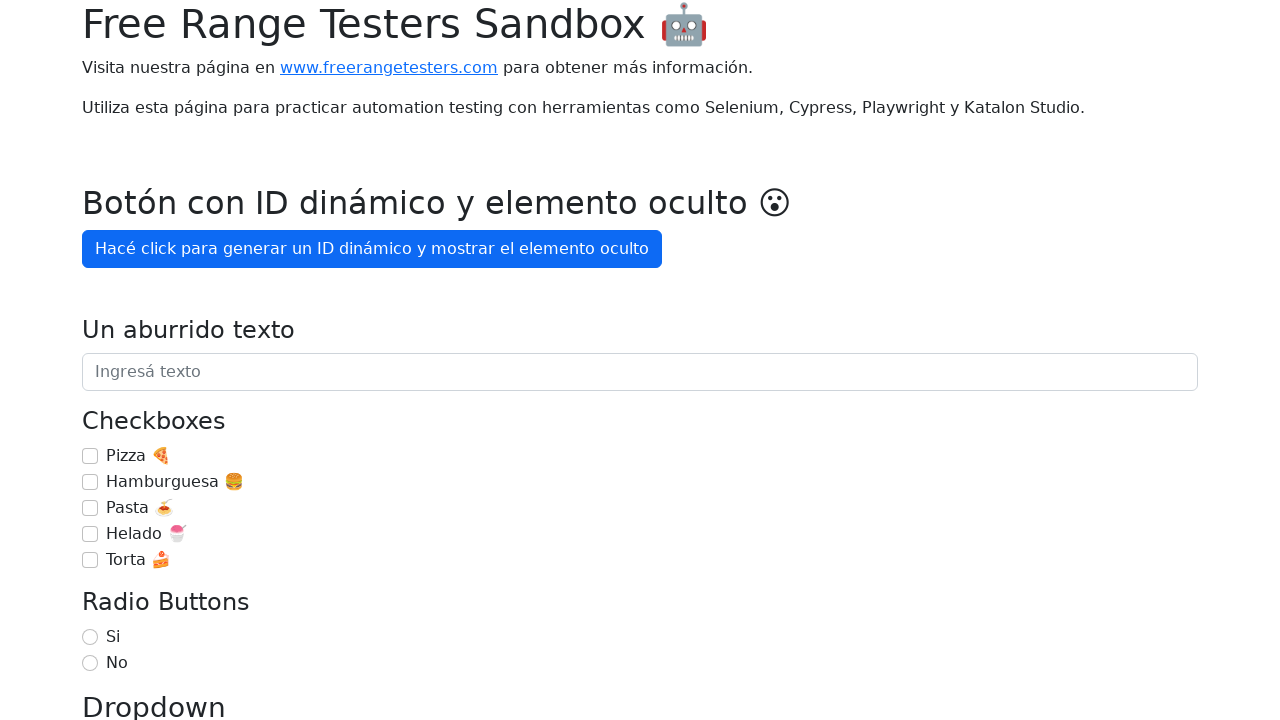

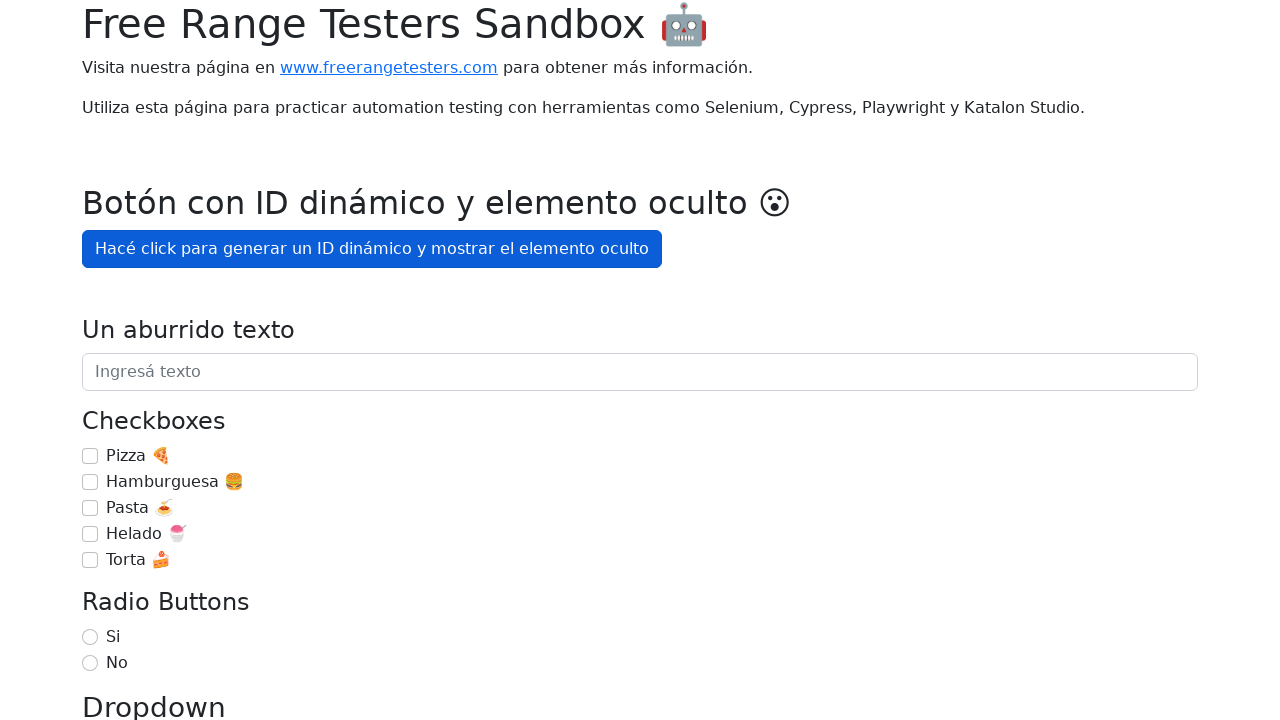